Tests the Apple Music search functionality by entering a search query for a Turkish band and song, then submitting the search

Starting URL: https://music.apple.com/tr/search

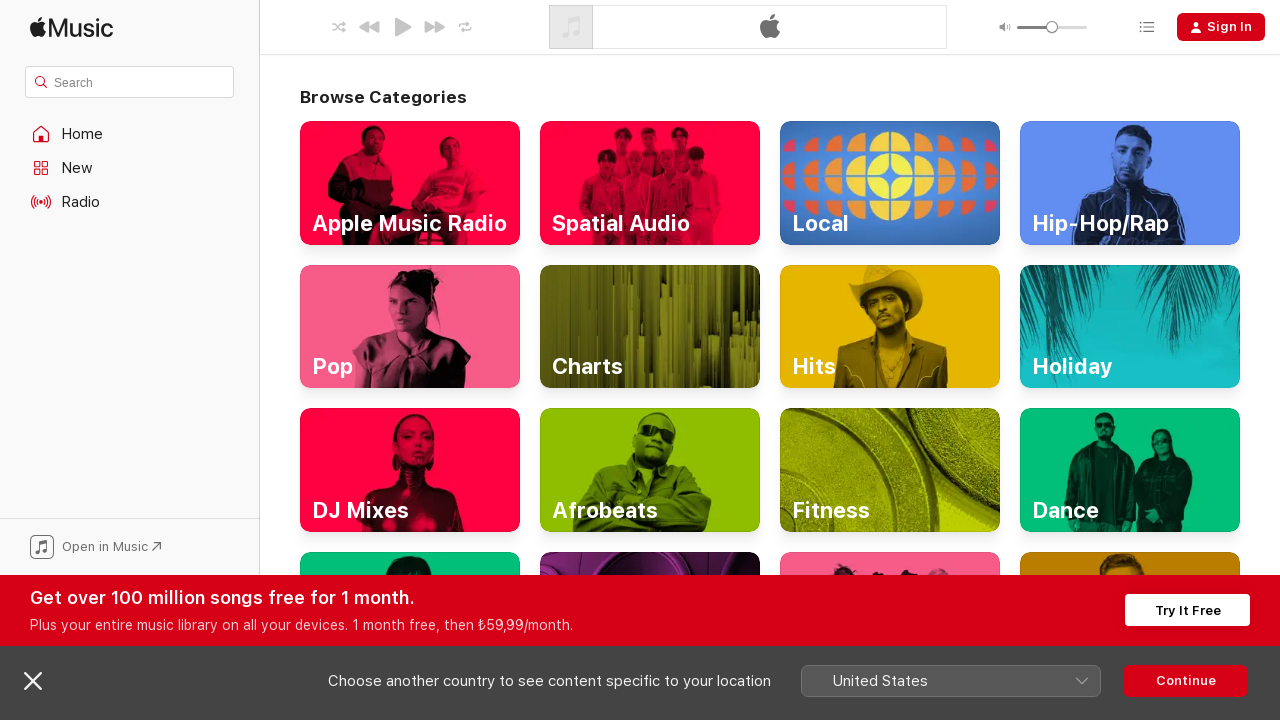

Filled search field with Turkish band and song query 'mor ve ötesi bir derdim var' on input.search-input__text-field
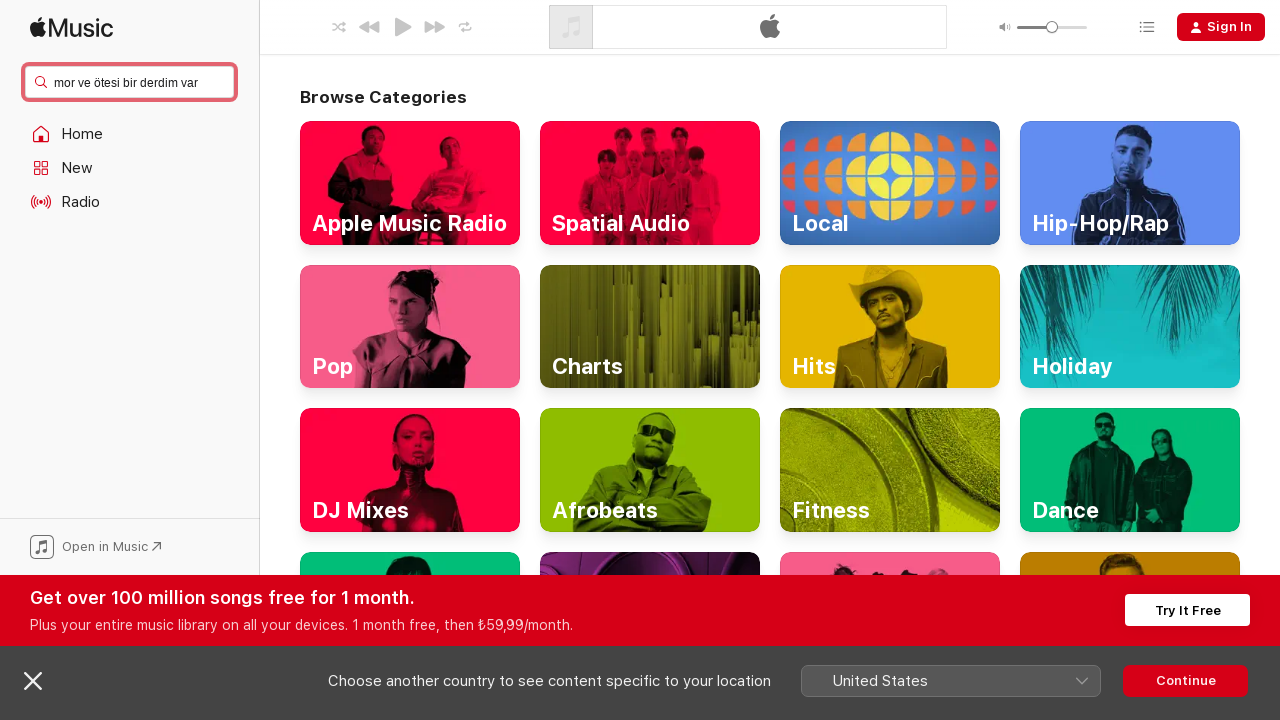

Pressed Enter to submit the search query on input.search-input__text-field
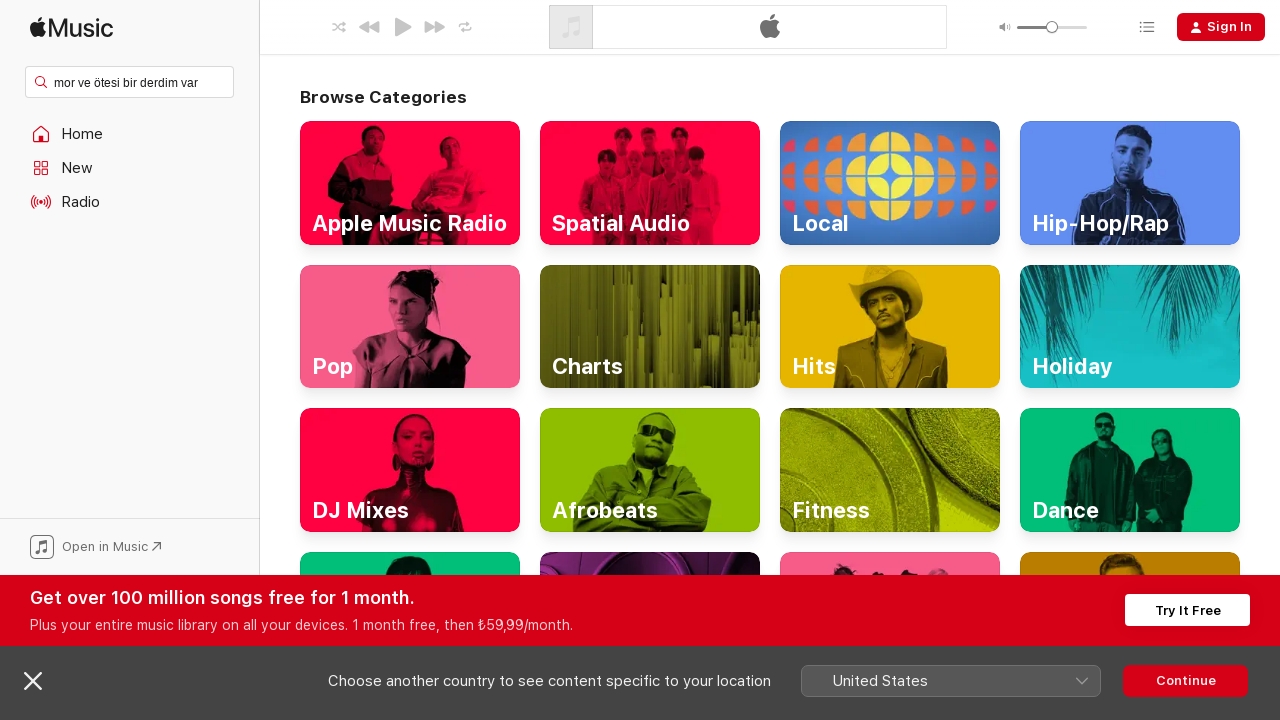

Waited for search results to load (networkidle)
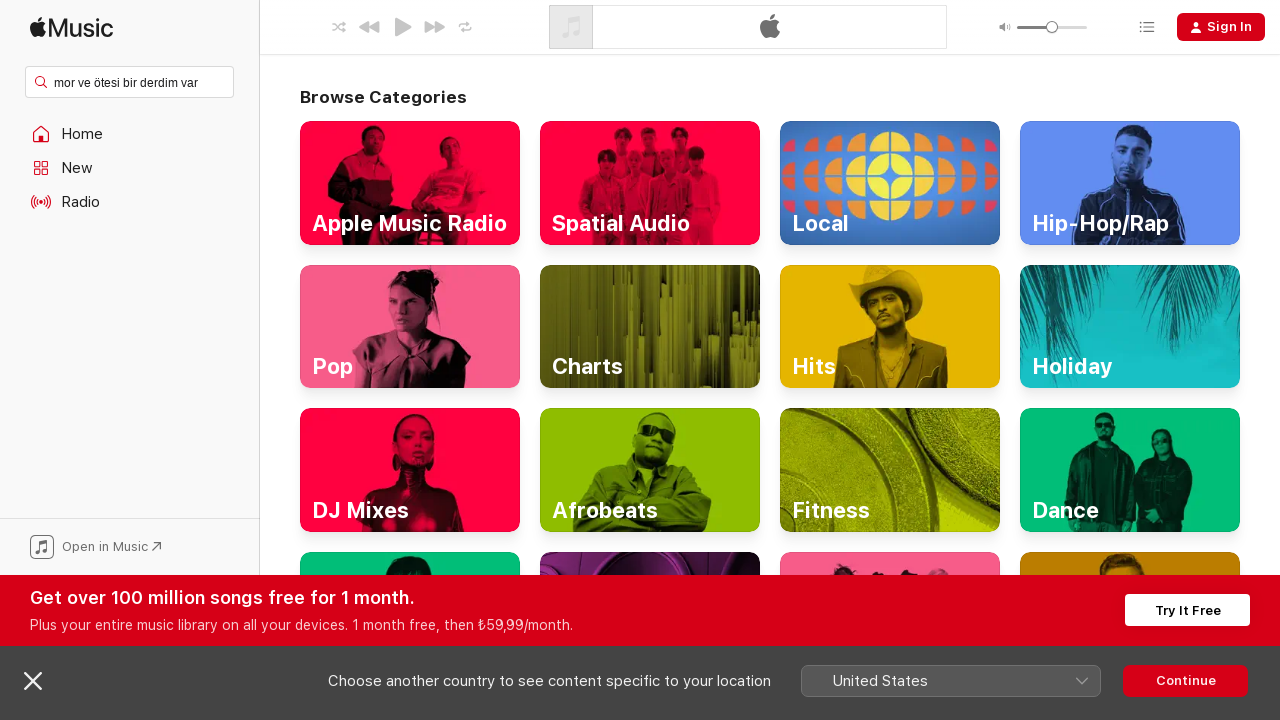

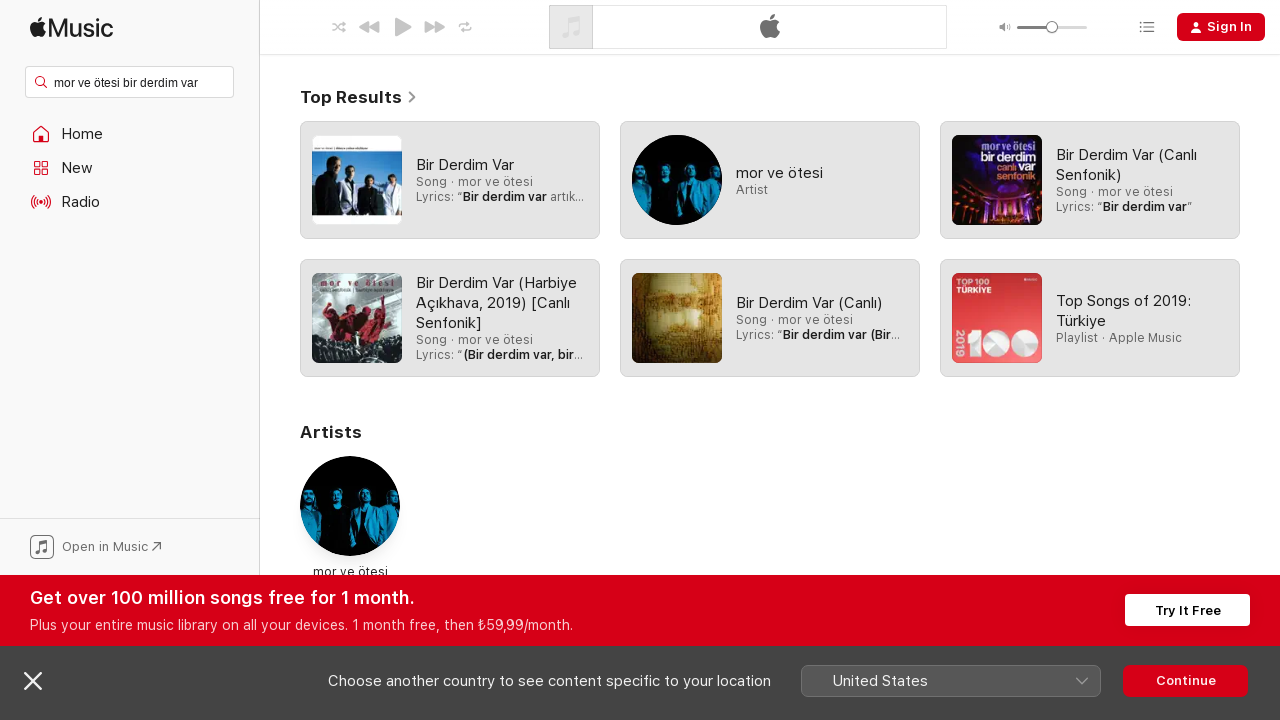